Tests jQuery UI interactions including slider manipulation and drag-and-drop functionality by switching between iframes and performing mouse actions on UI elements.

Starting URL: https://jqueryui.com/slider/

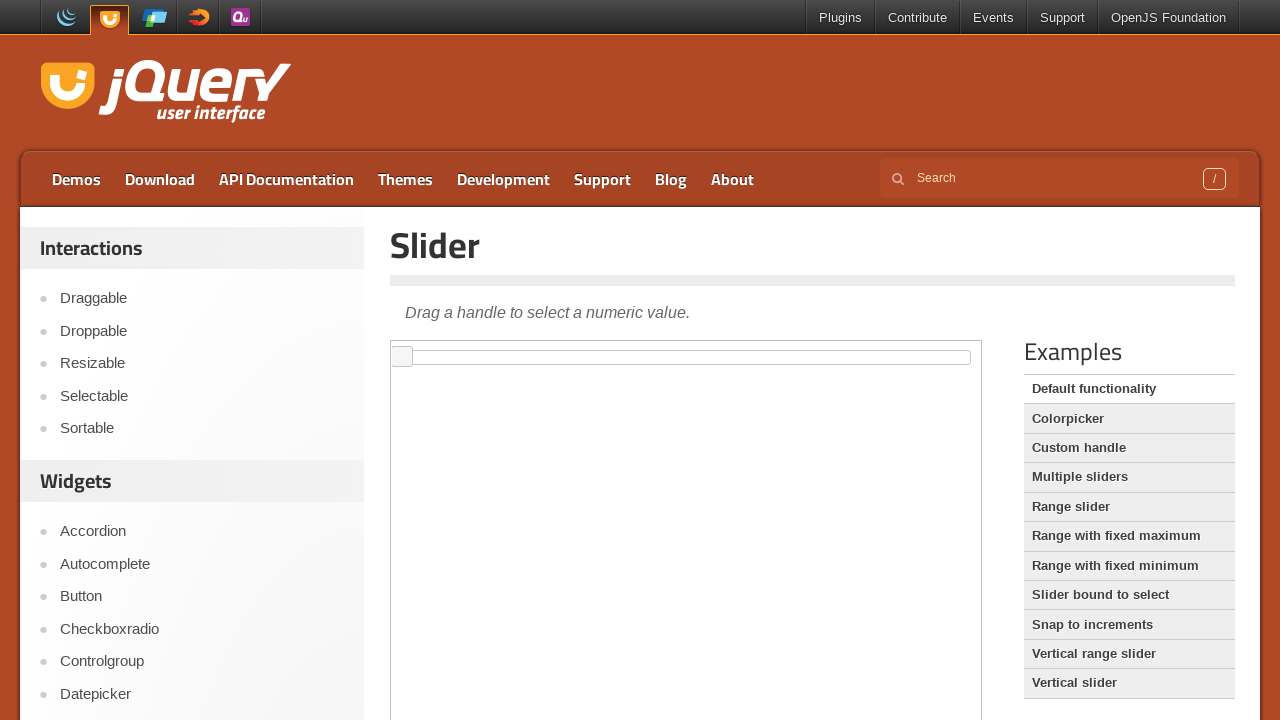

Located iframe containing slider demo
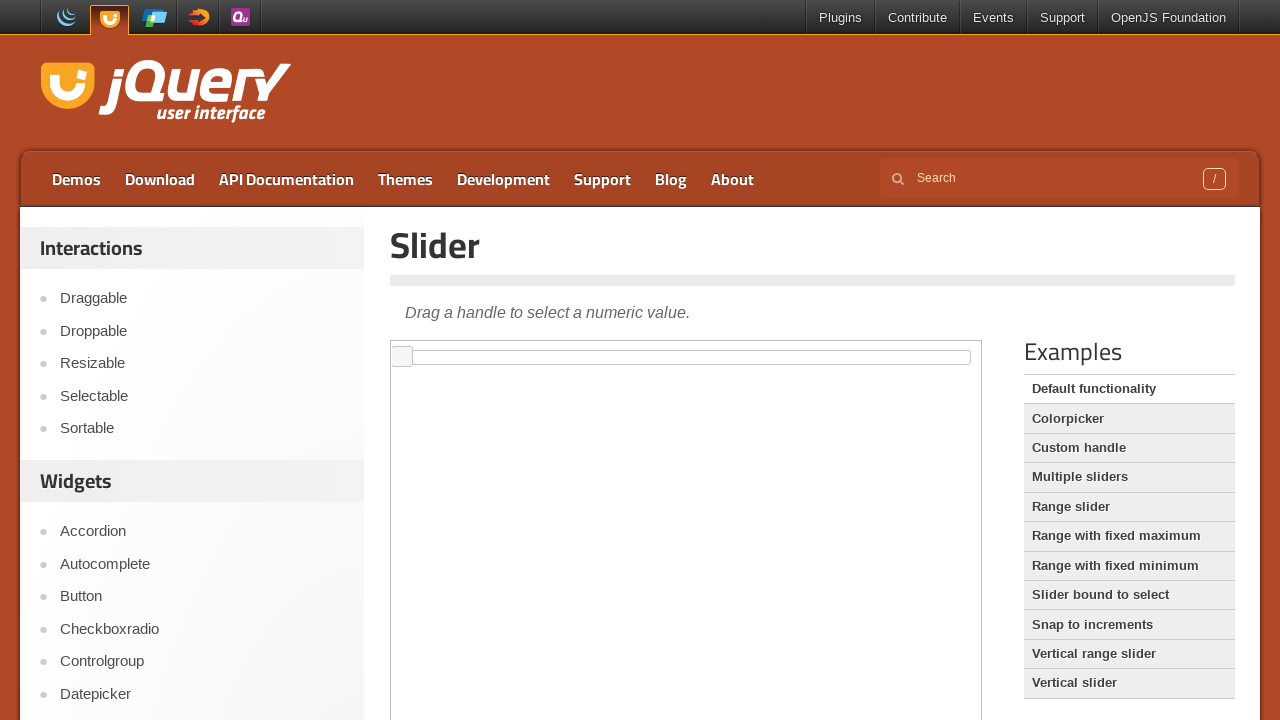

Located slider handle element
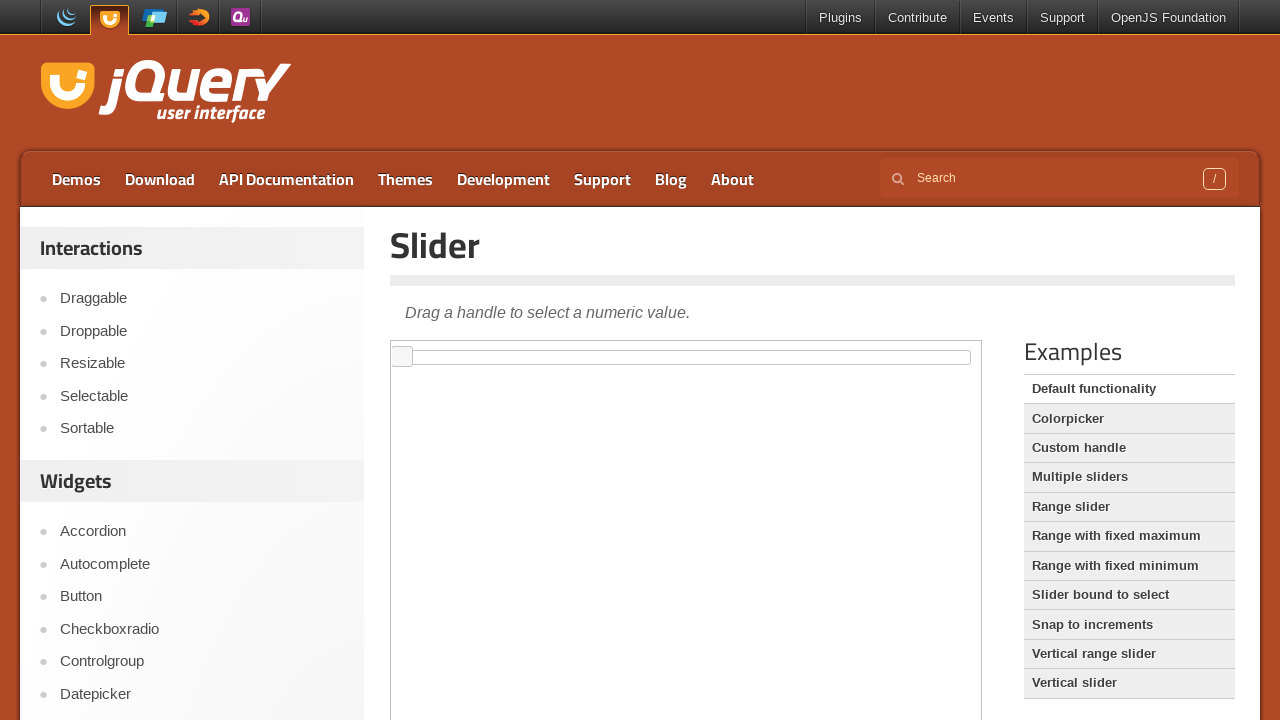

Retrieved slider handle bounding box
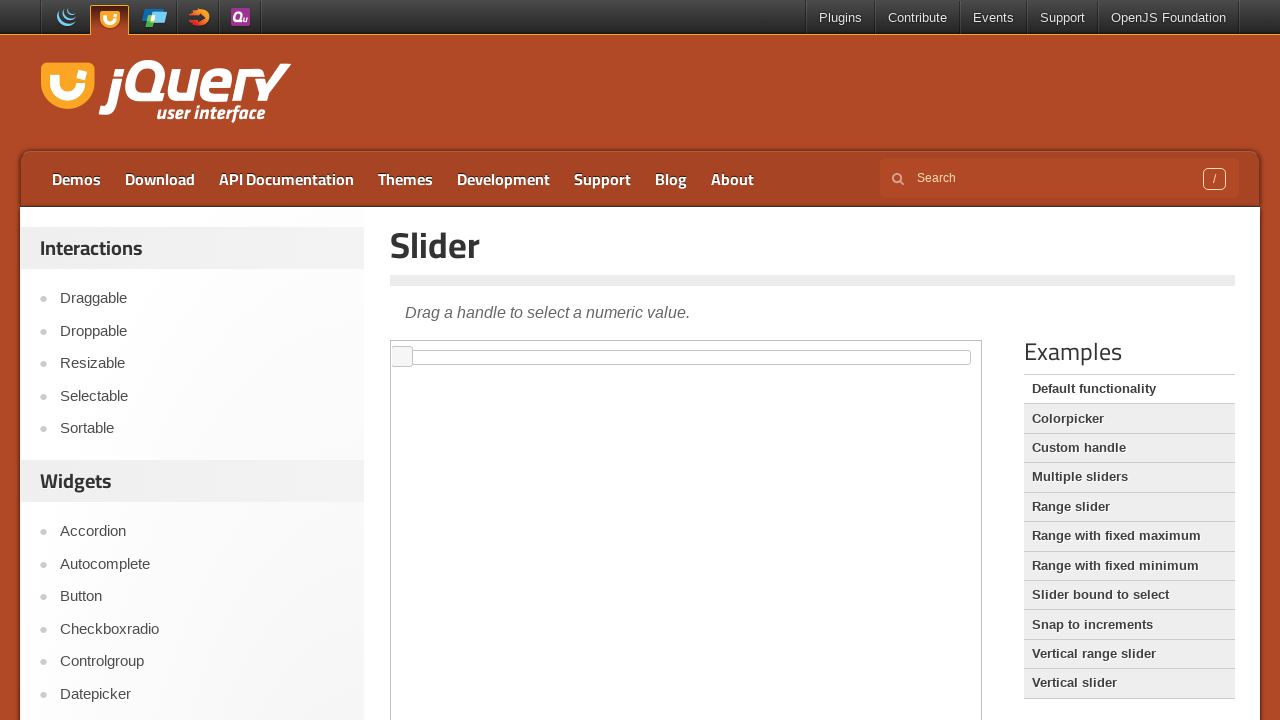

Moved mouse to slider handle center at (402, 357)
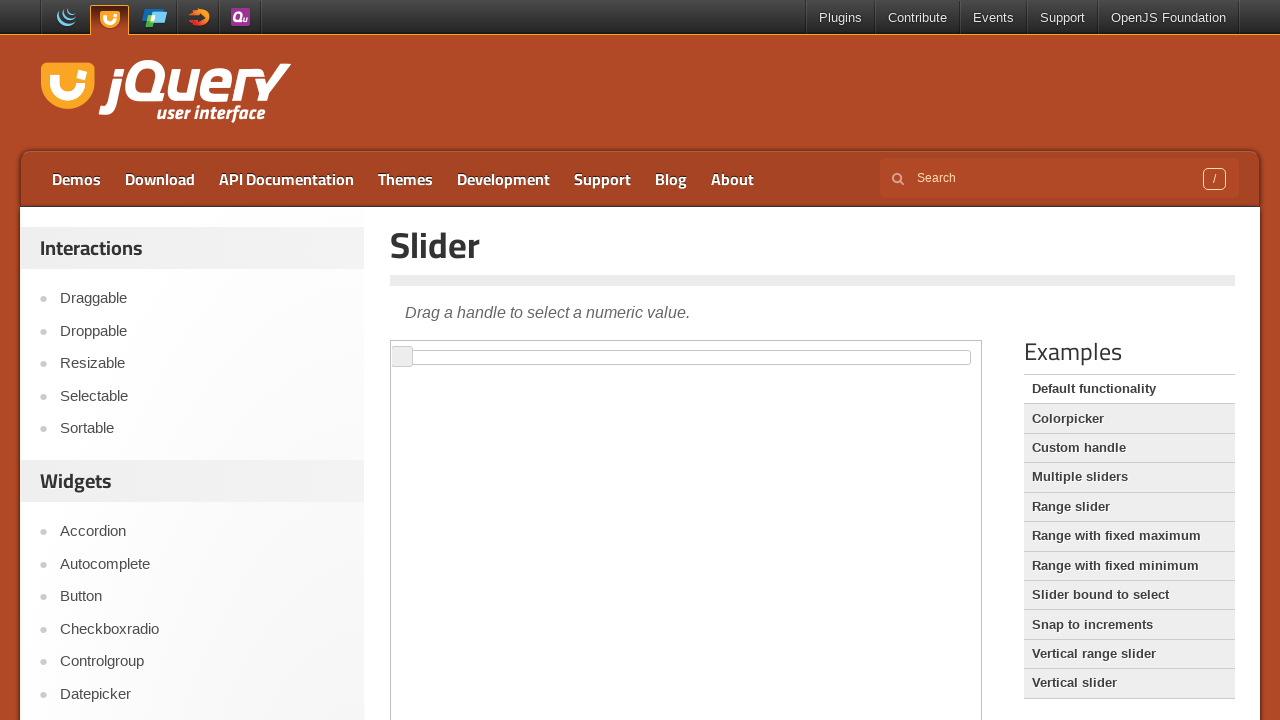

Pressed mouse button down on slider handle at (402, 357)
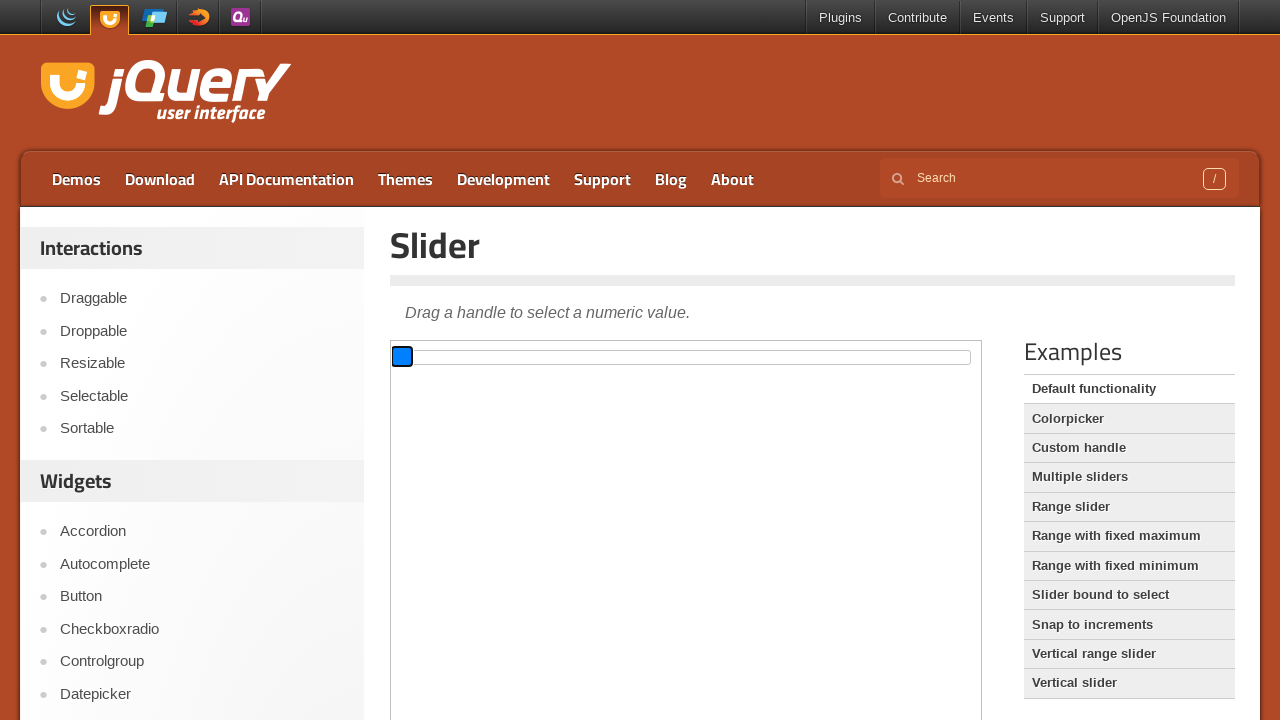

Dragged slider handle 400px to the right at (792, 346)
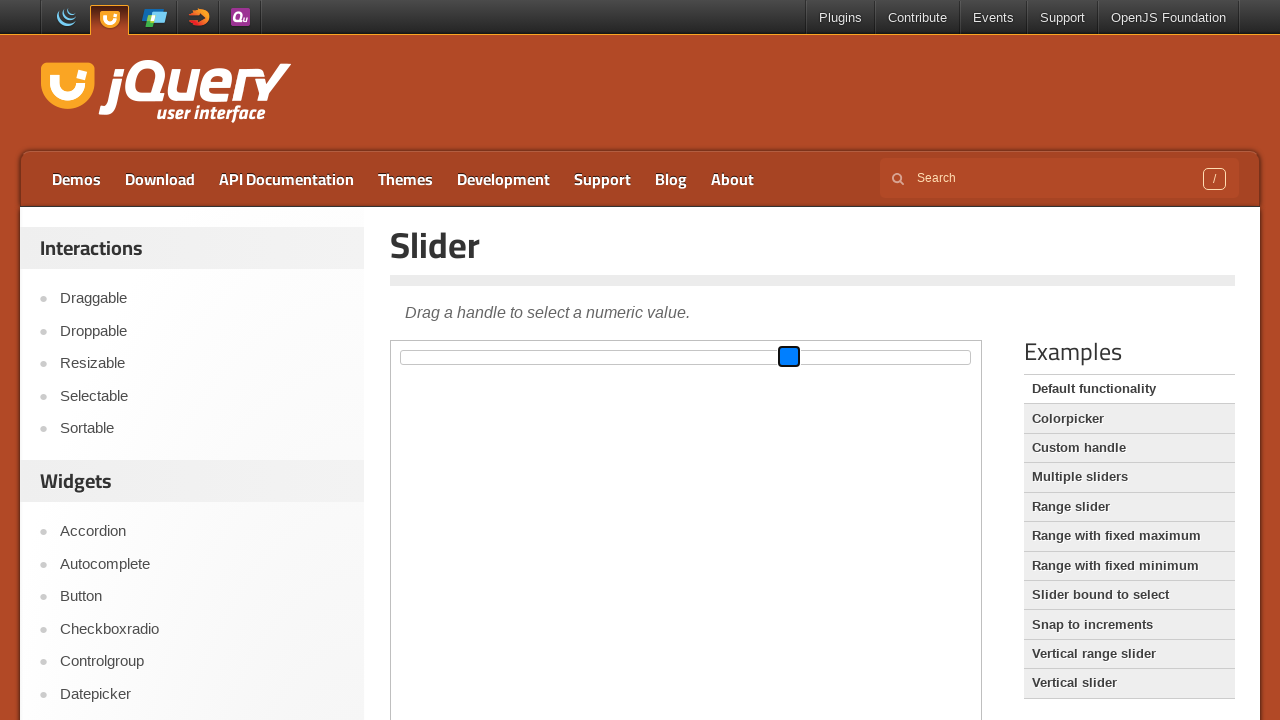

Released mouse button after dragging slider right at (792, 346)
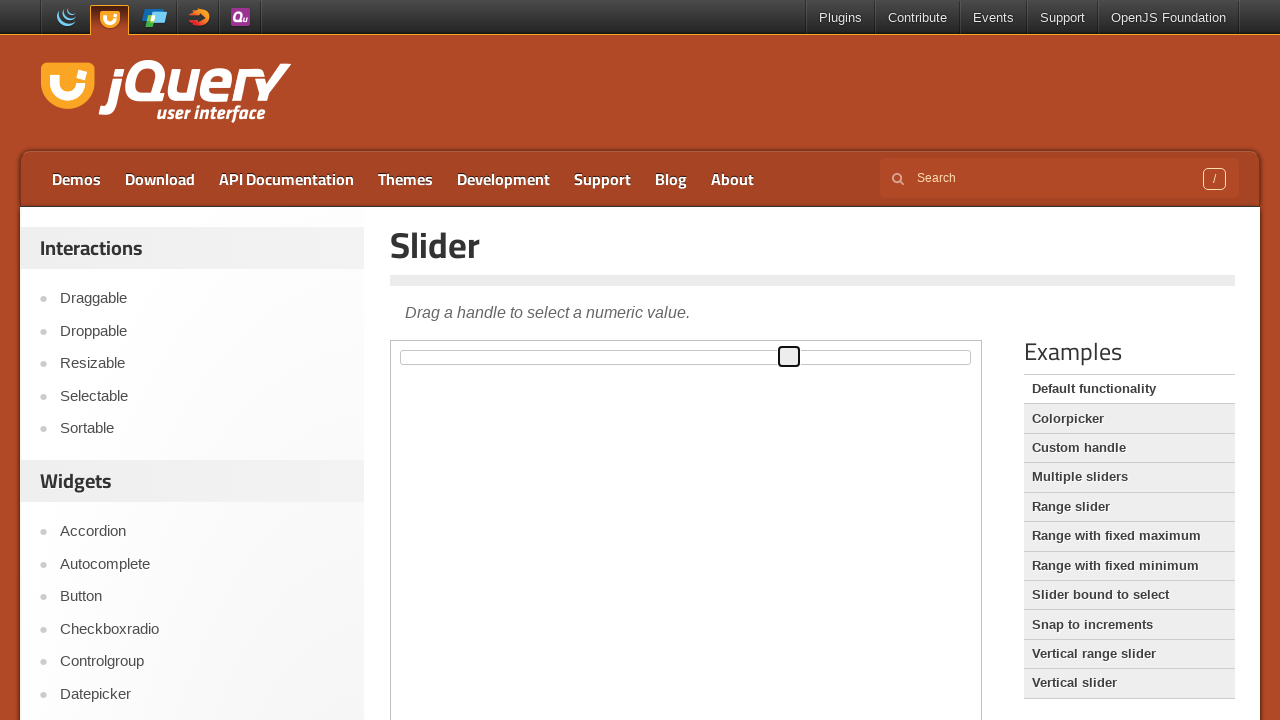

Waited 1 second before dragging slider left
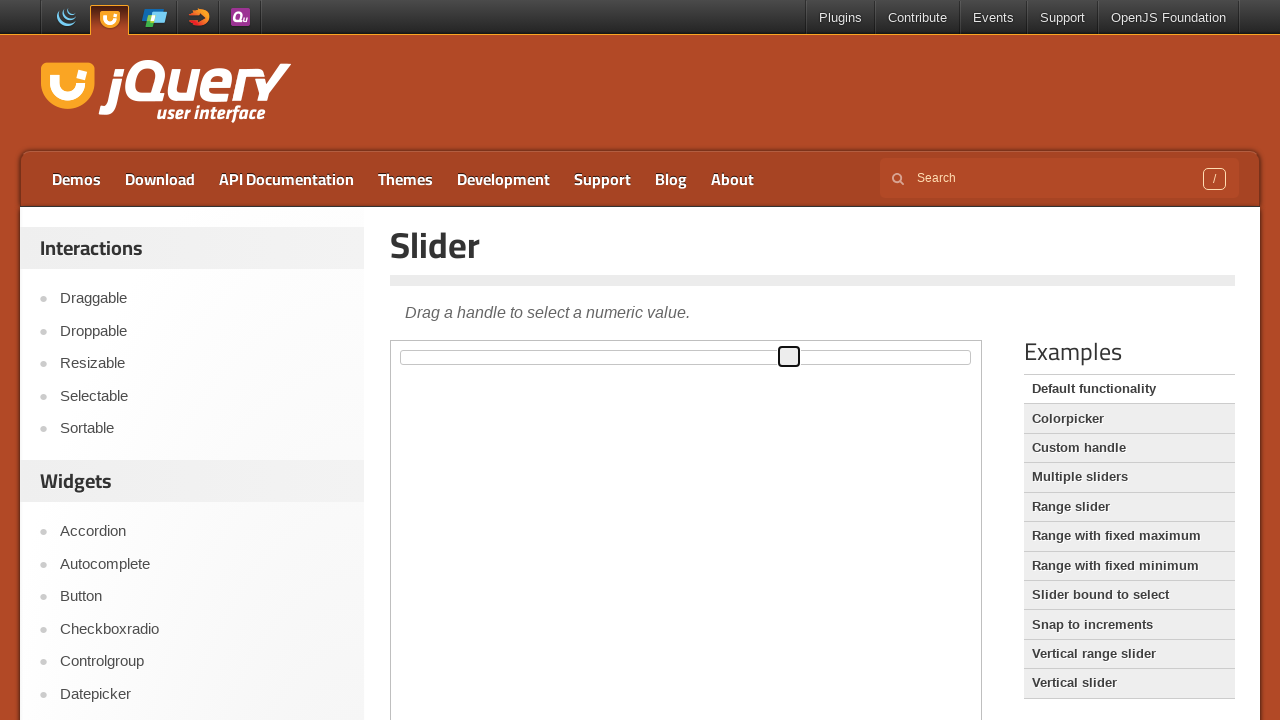

Retrieved updated slider handle bounding box
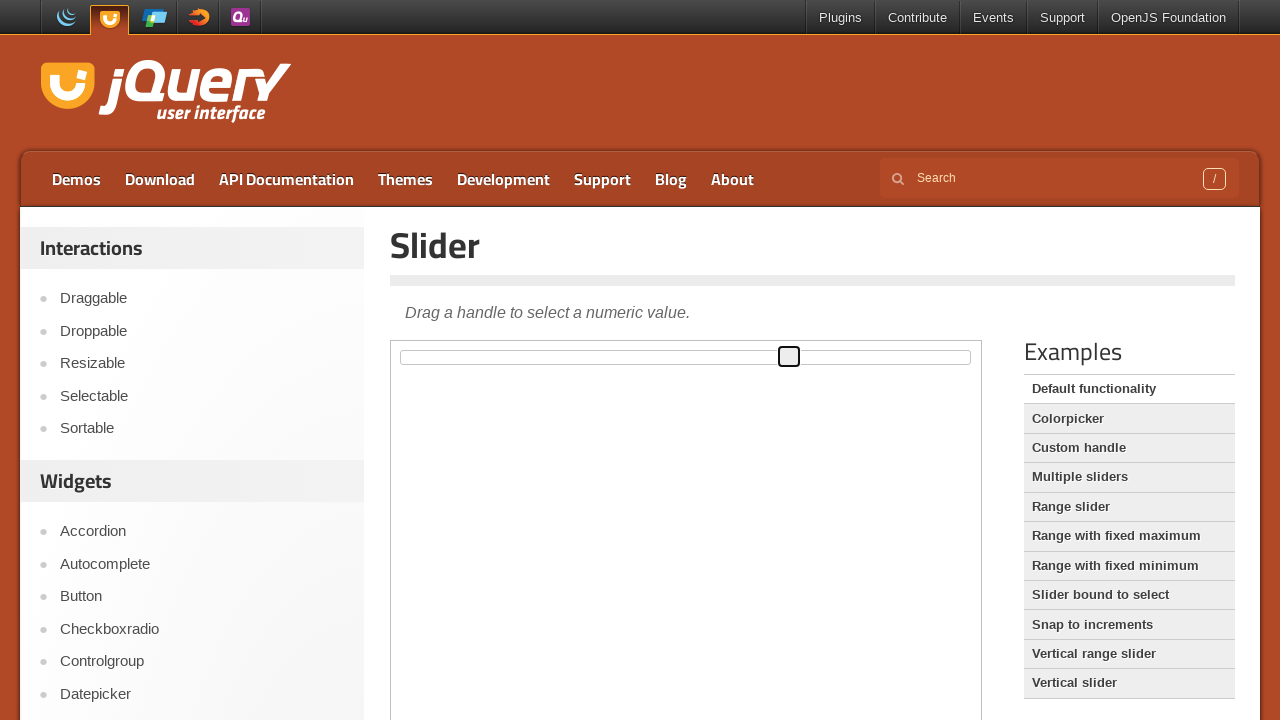

Moved mouse to slider handle center at (789, 357)
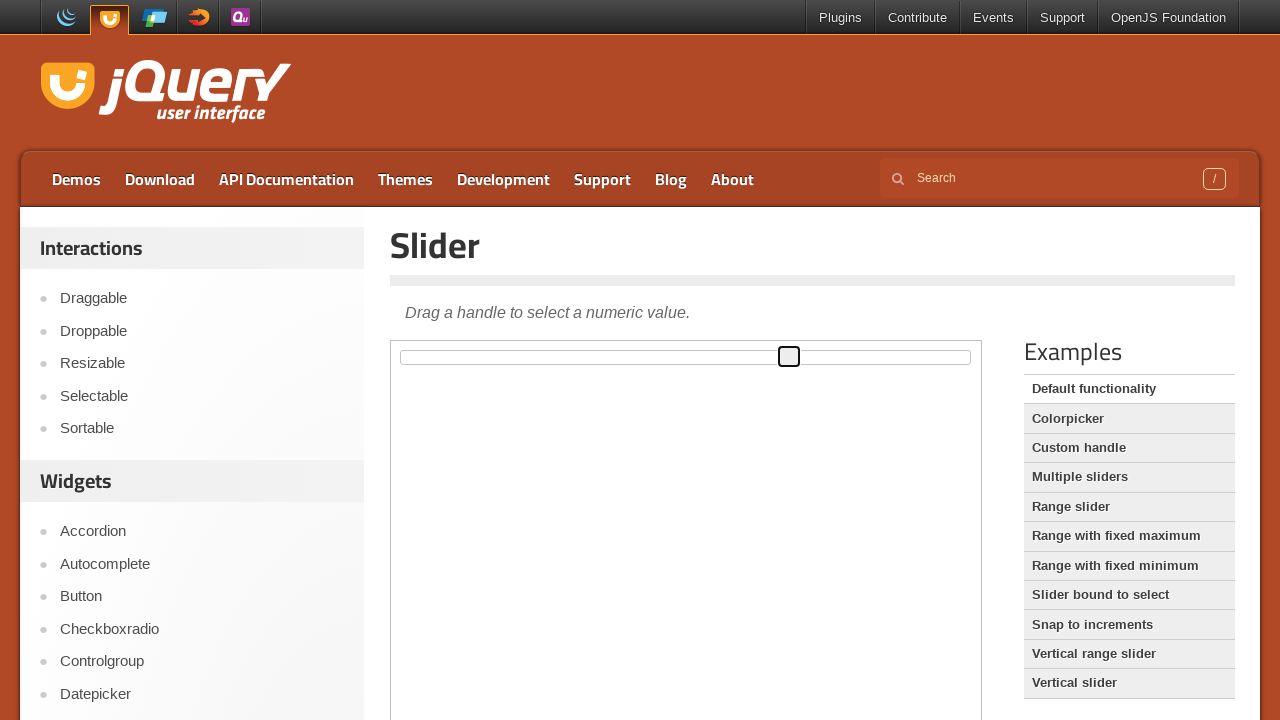

Pressed mouse button down on slider handle at (789, 357)
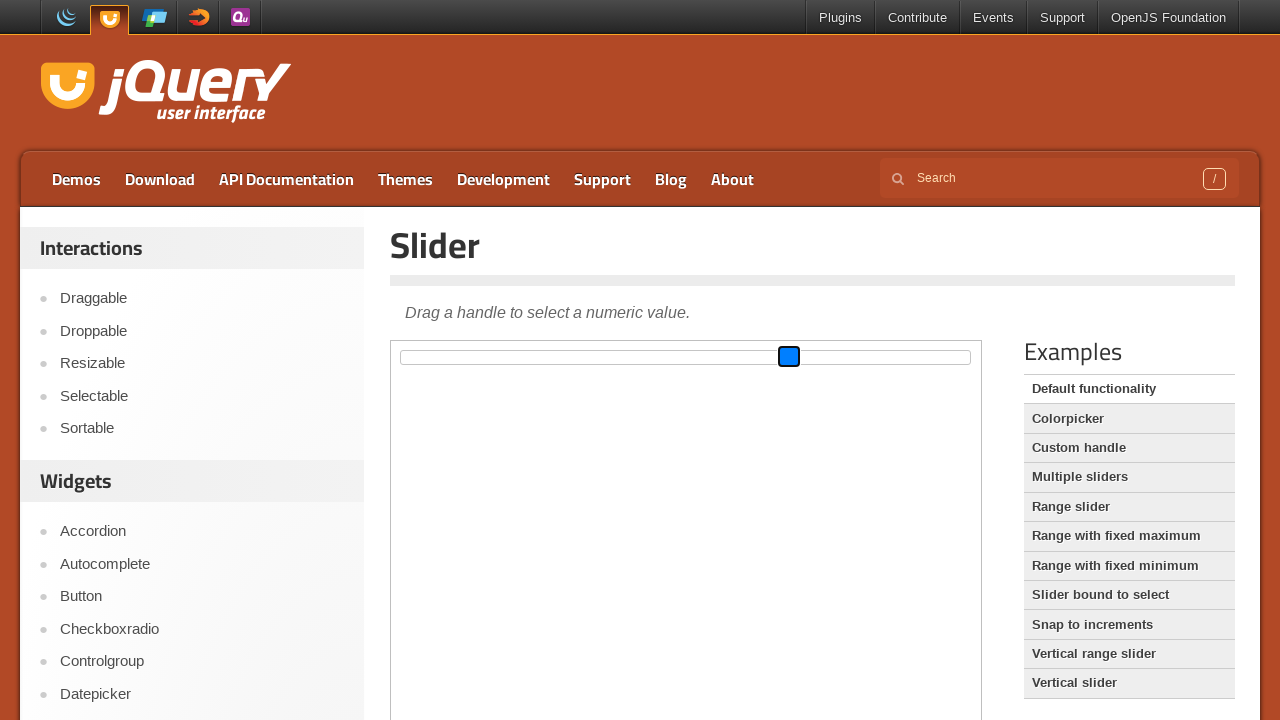

Dragged slider handle 300px to the left at (478, 346)
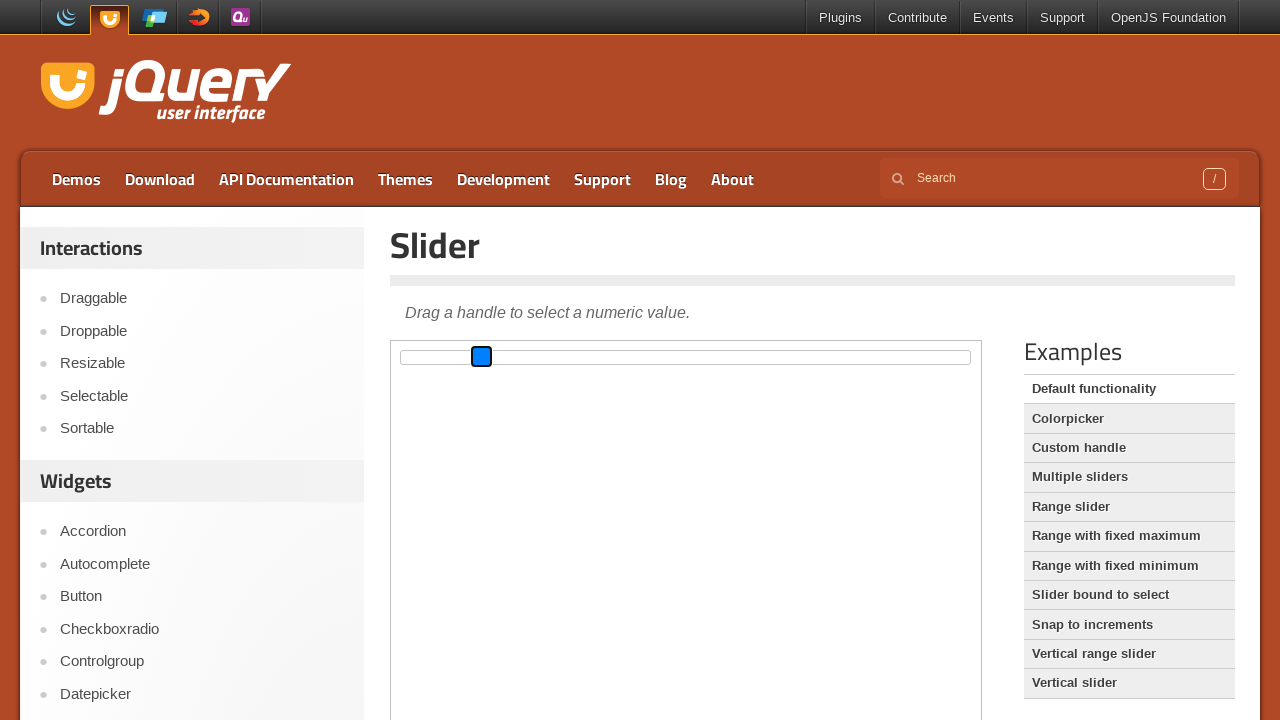

Released mouse button after dragging slider left at (478, 346)
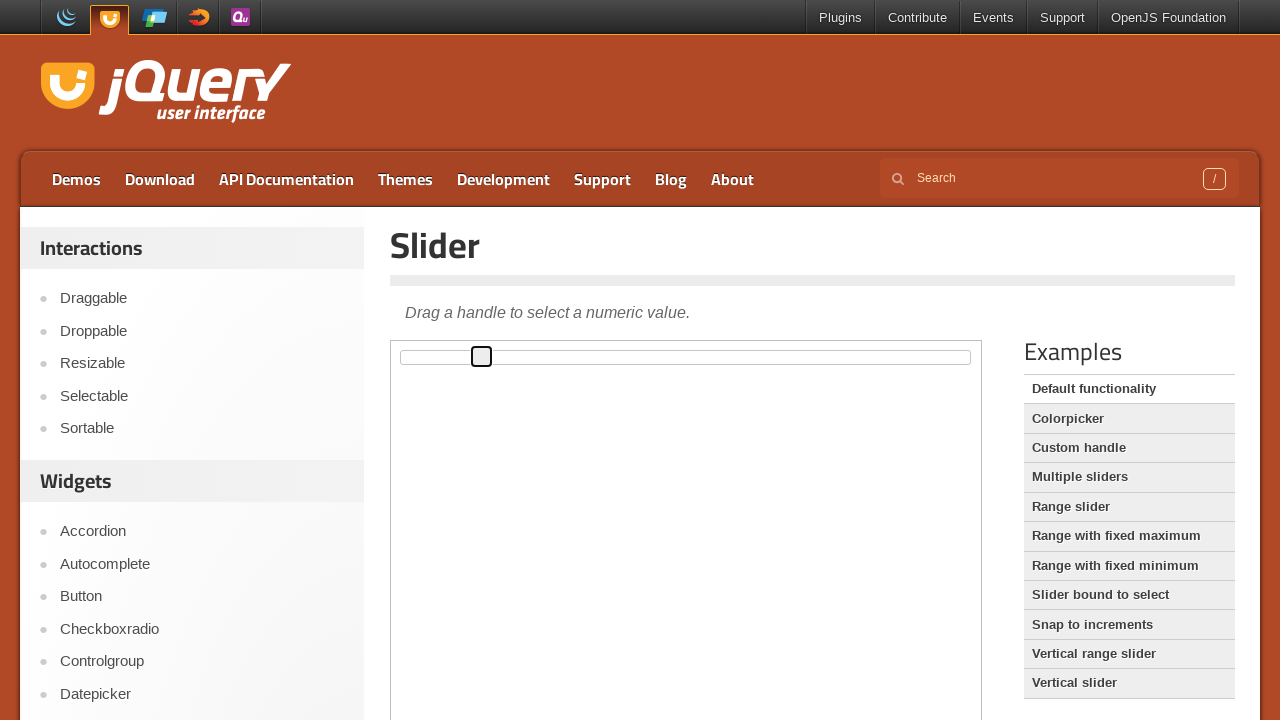

Clicked on Droppable link at (202, 331) on a:text('Droppable')
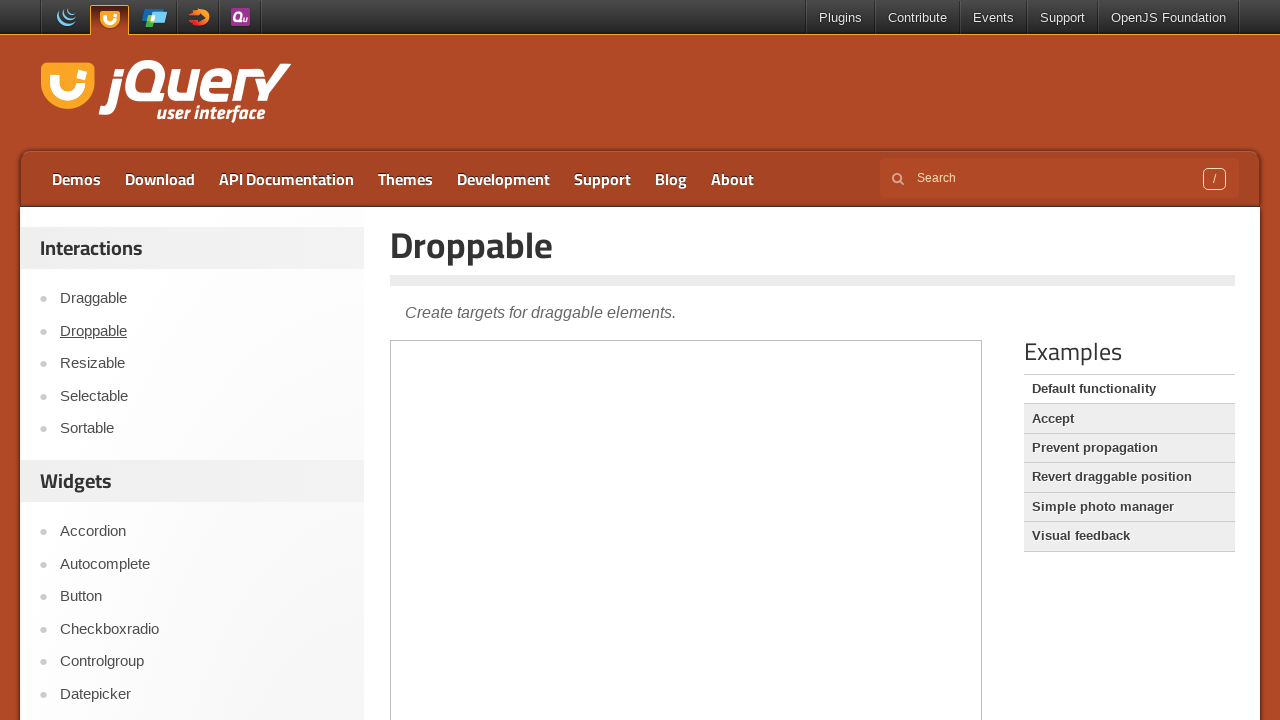

Waited for droppable demo iframe to load
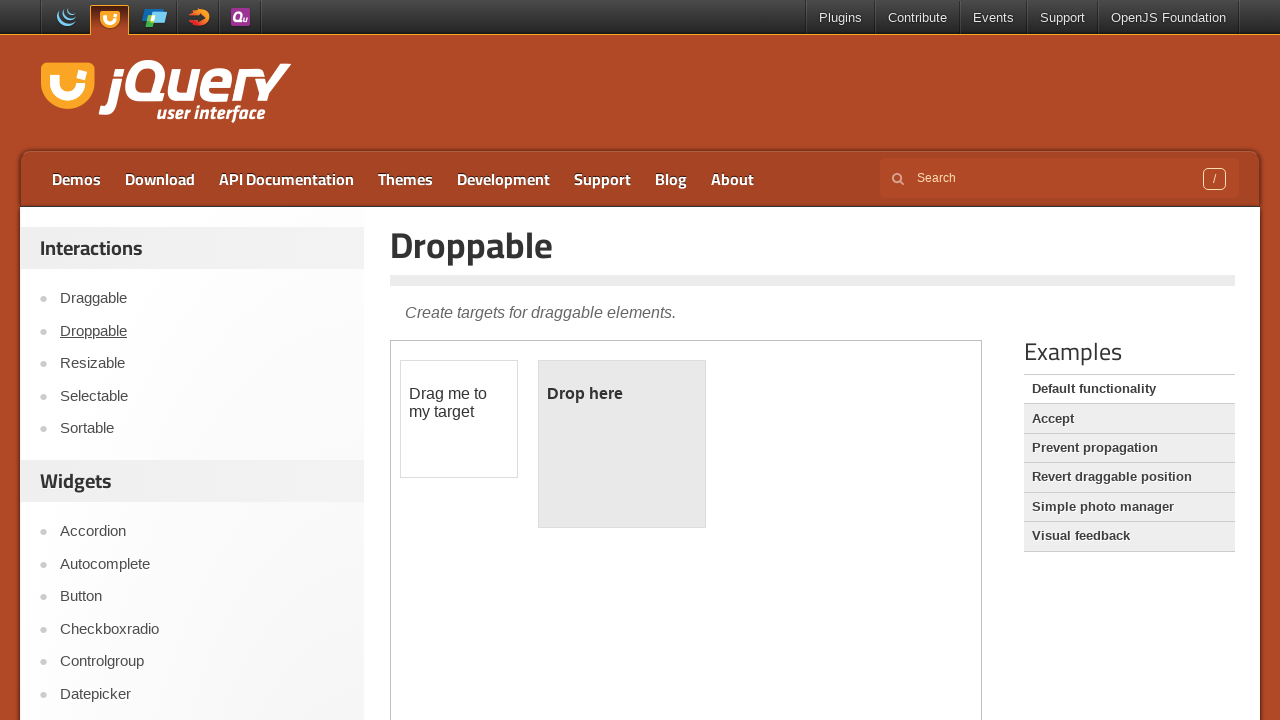

Located iframe containing droppable demo
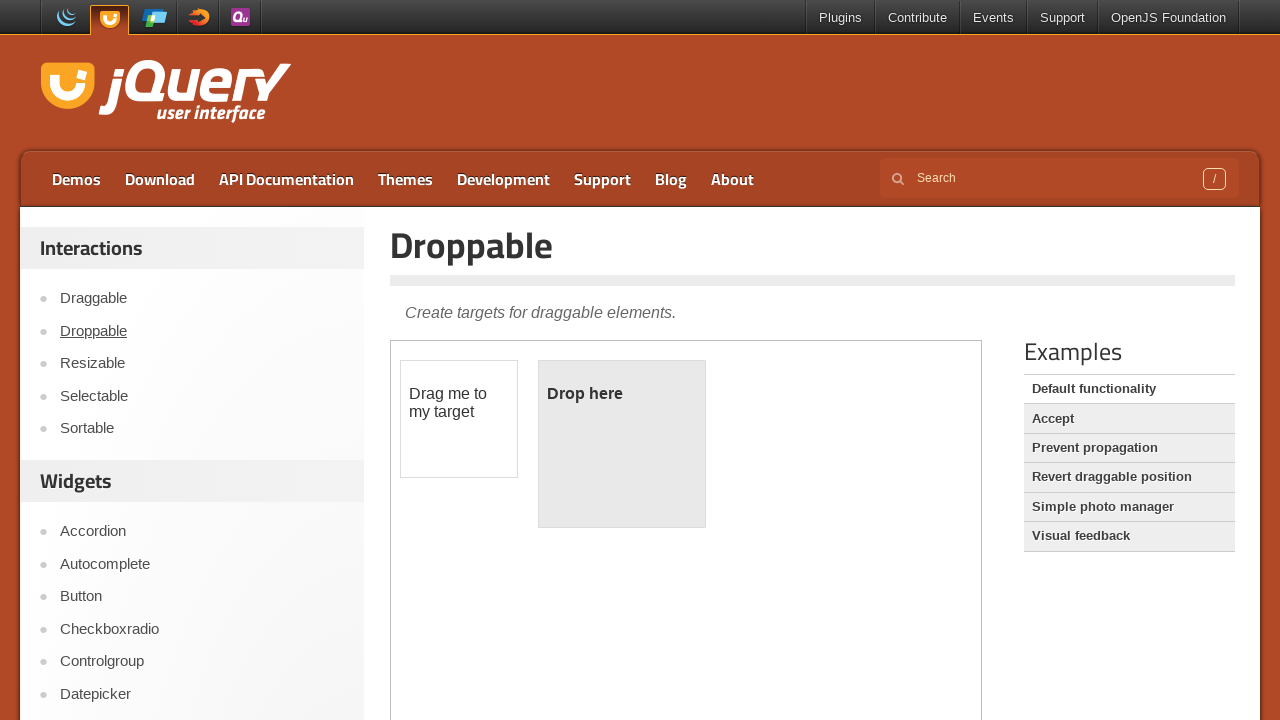

Located draggable element
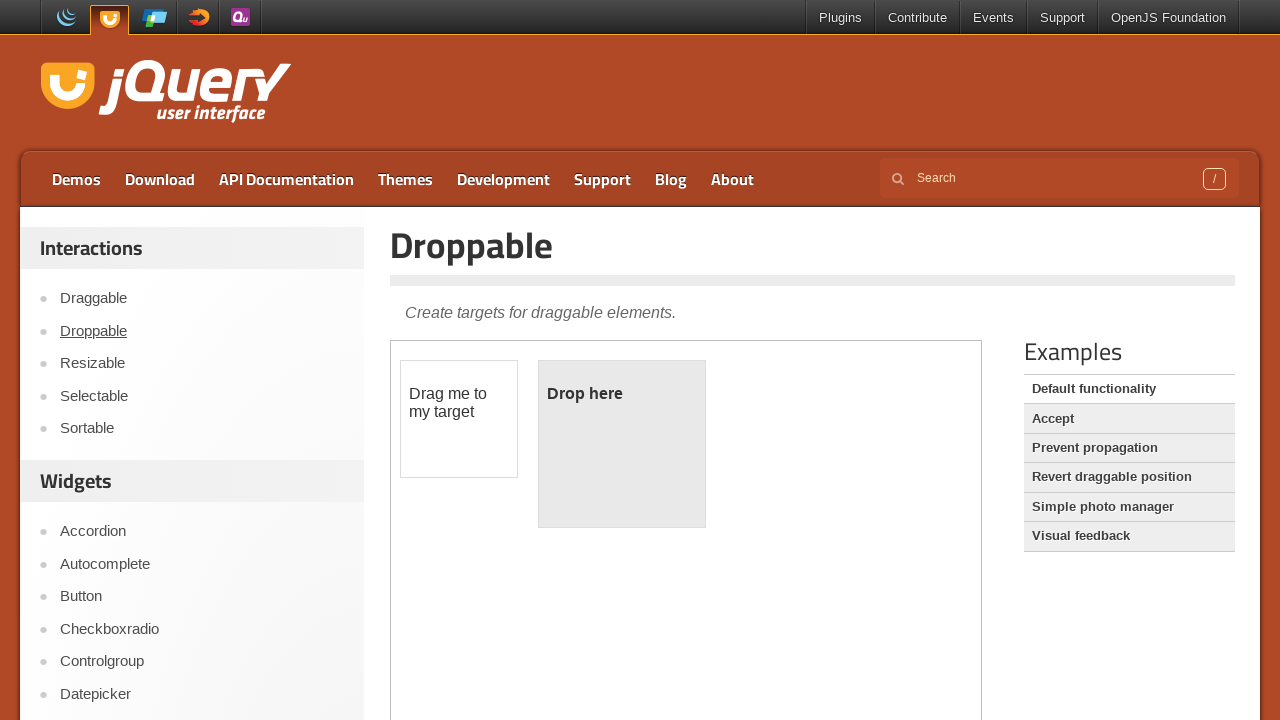

Located droppable element
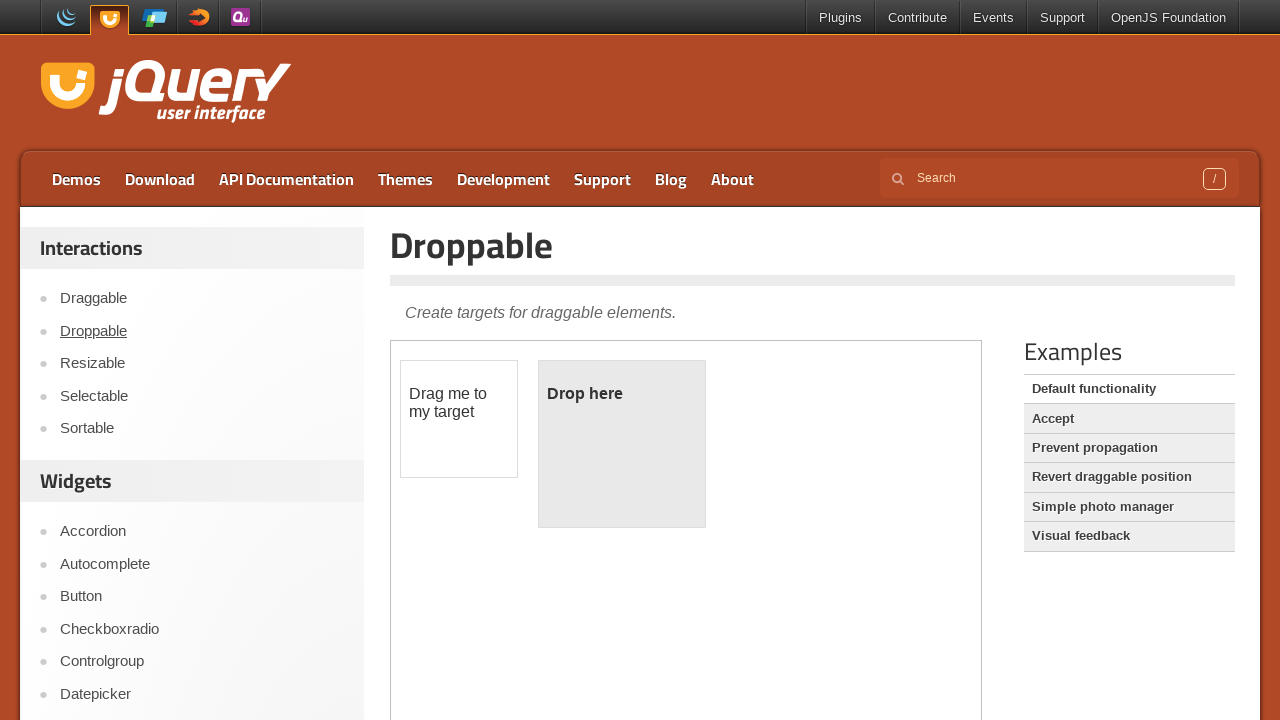

Retrieved draggable element bounding box
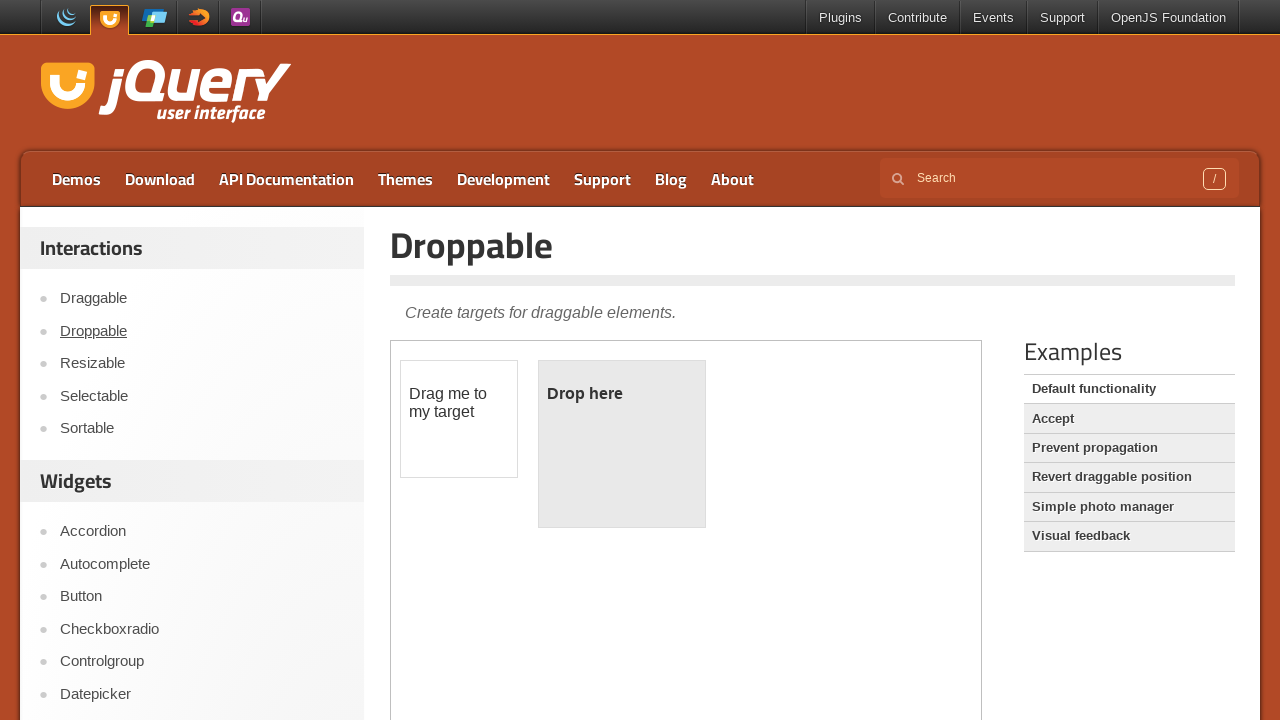

Retrieved droppable element bounding box
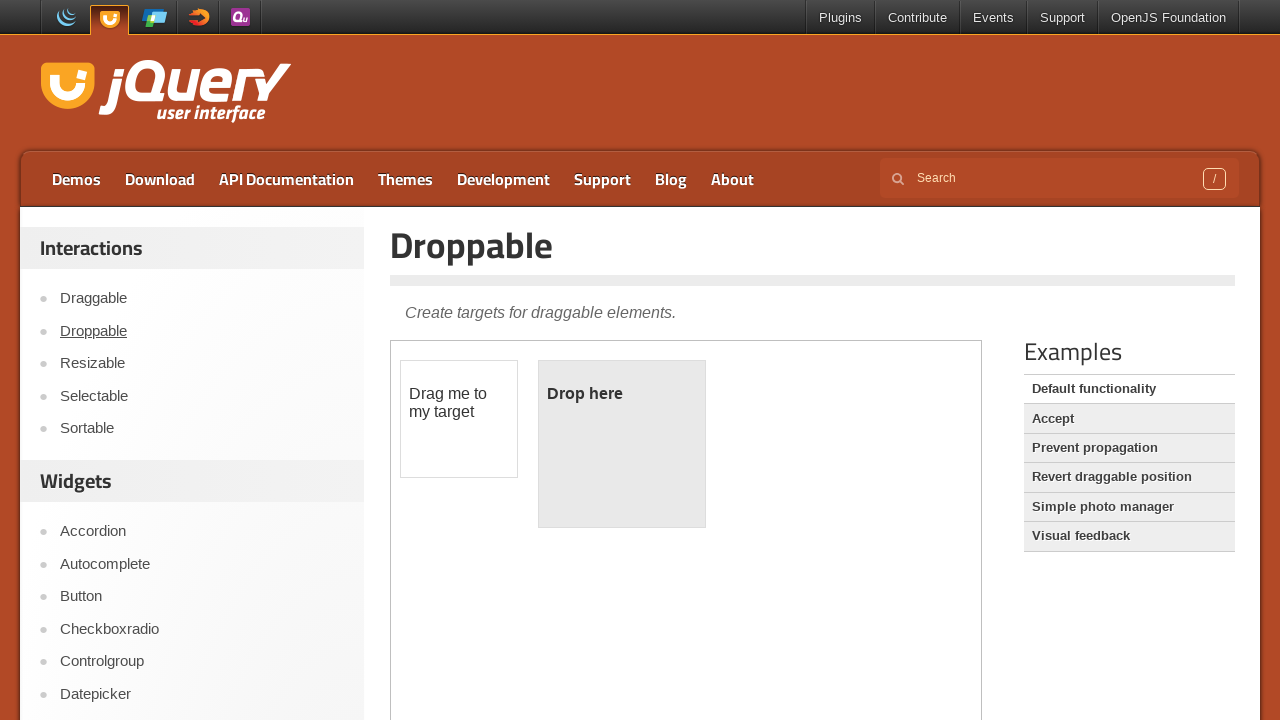

Moved mouse to draggable element center at (459, 419)
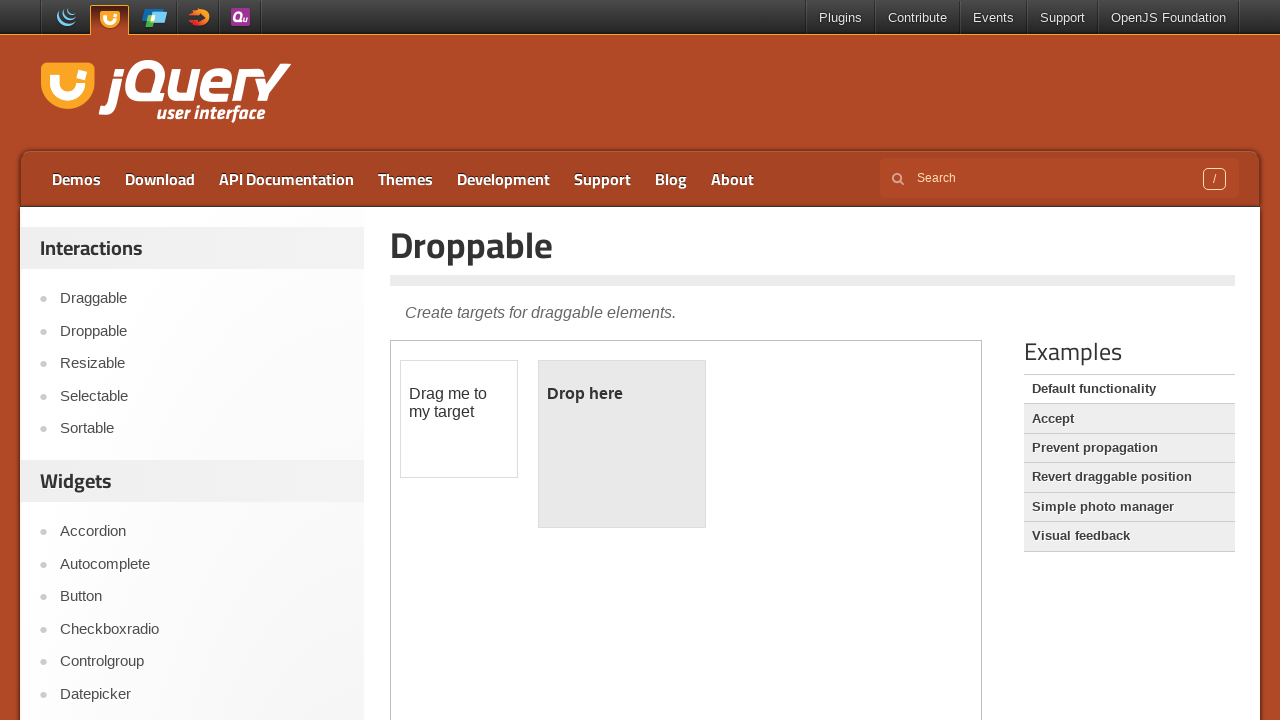

Pressed mouse button down on draggable element at (459, 419)
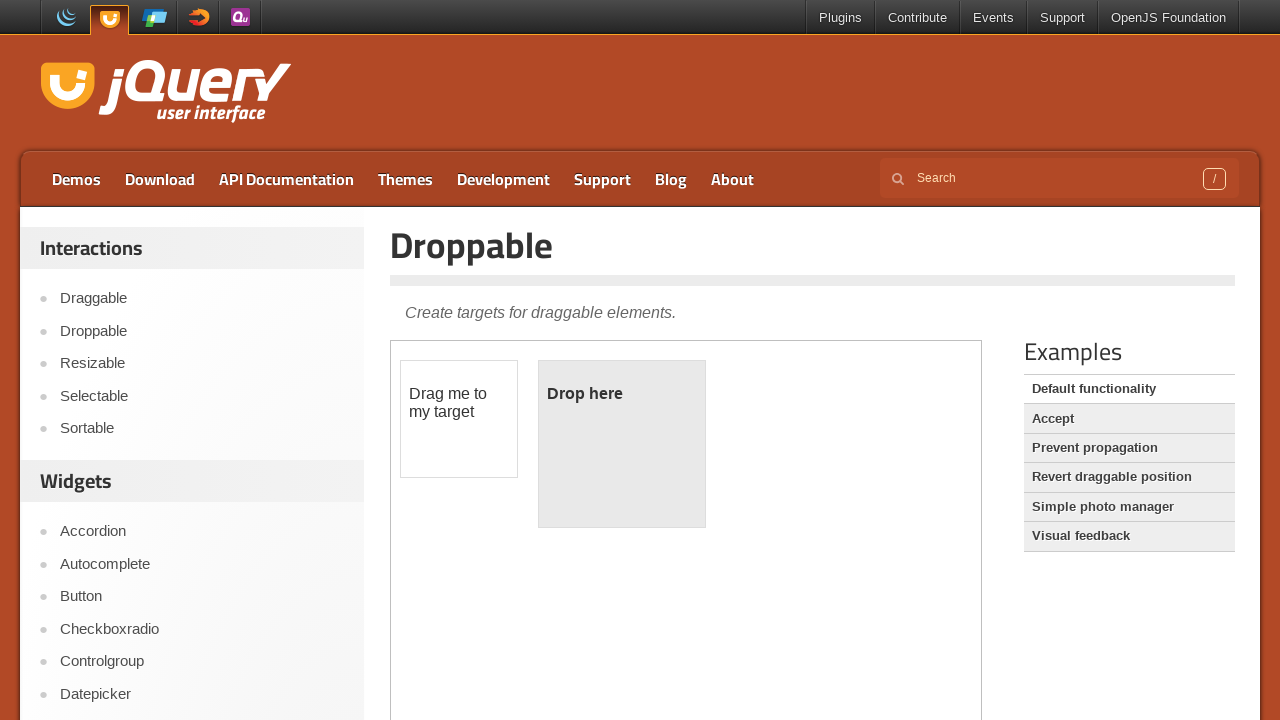

Dragged element to droppable zone center at (622, 444)
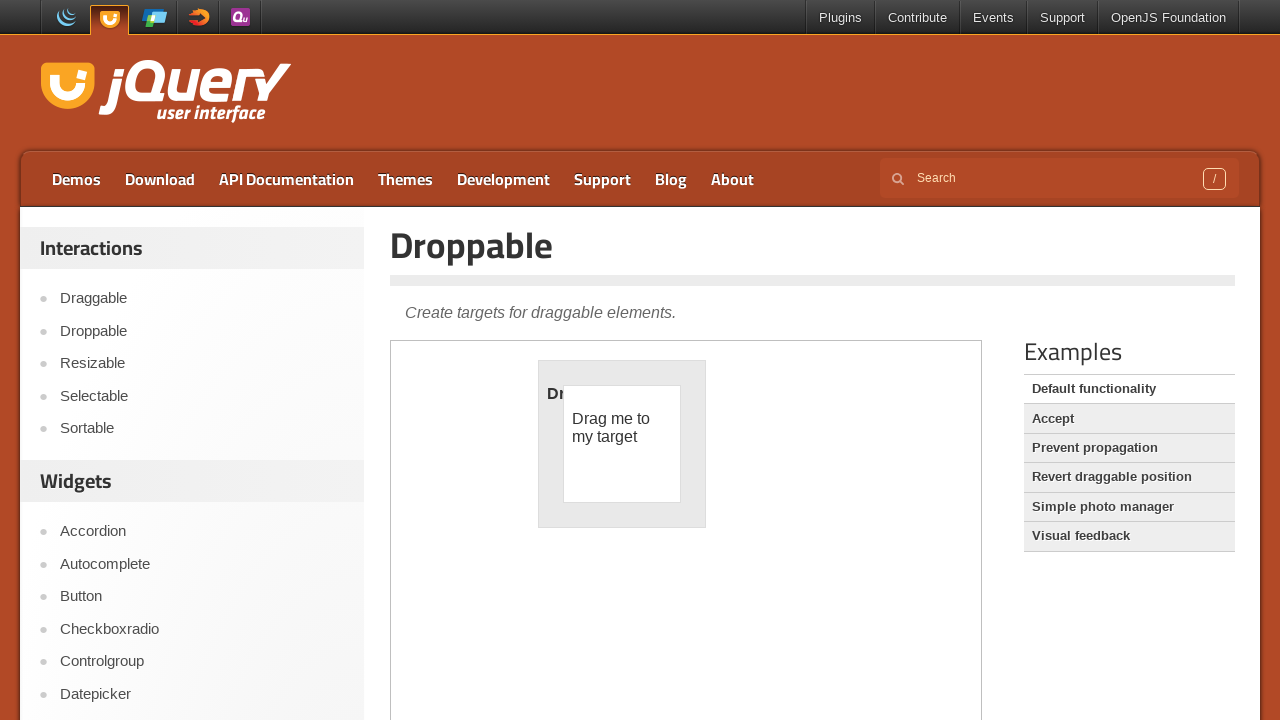

Released mouse button to complete drag and drop at (622, 444)
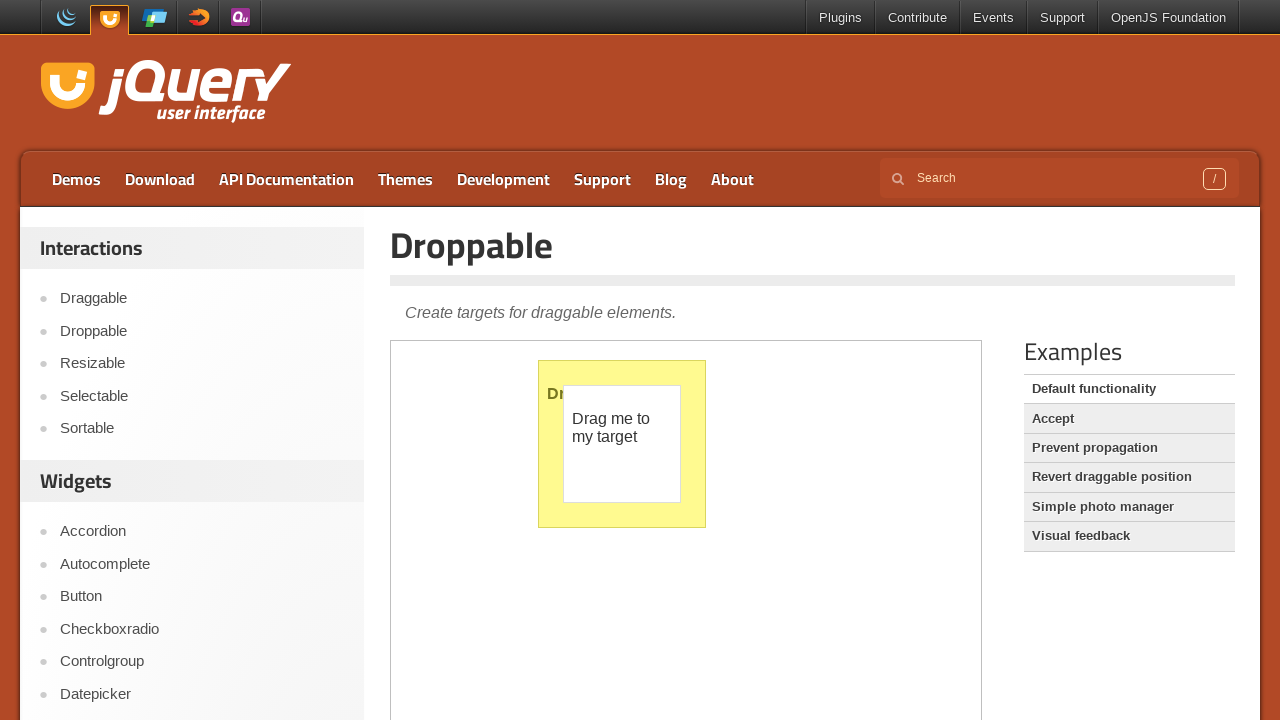

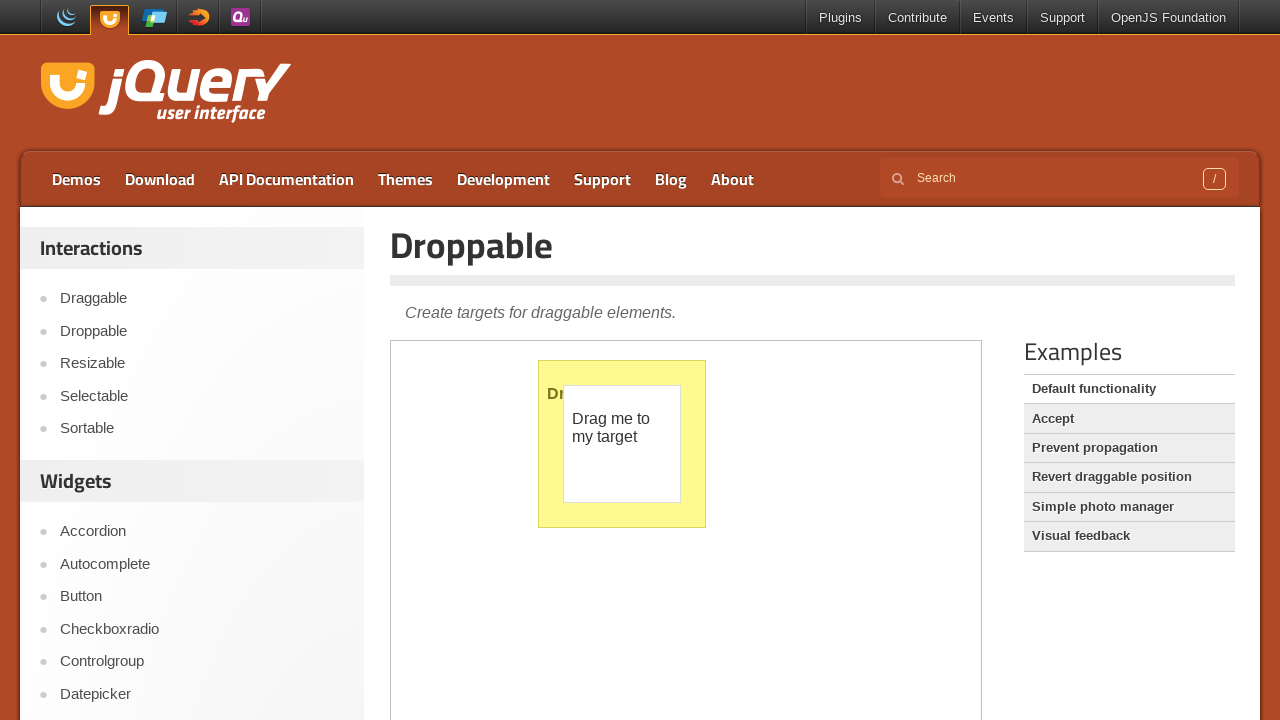